Iterates through all dropdown options and selects "option 2" when found

Starting URL: https://trytestingthis.netlify.app/

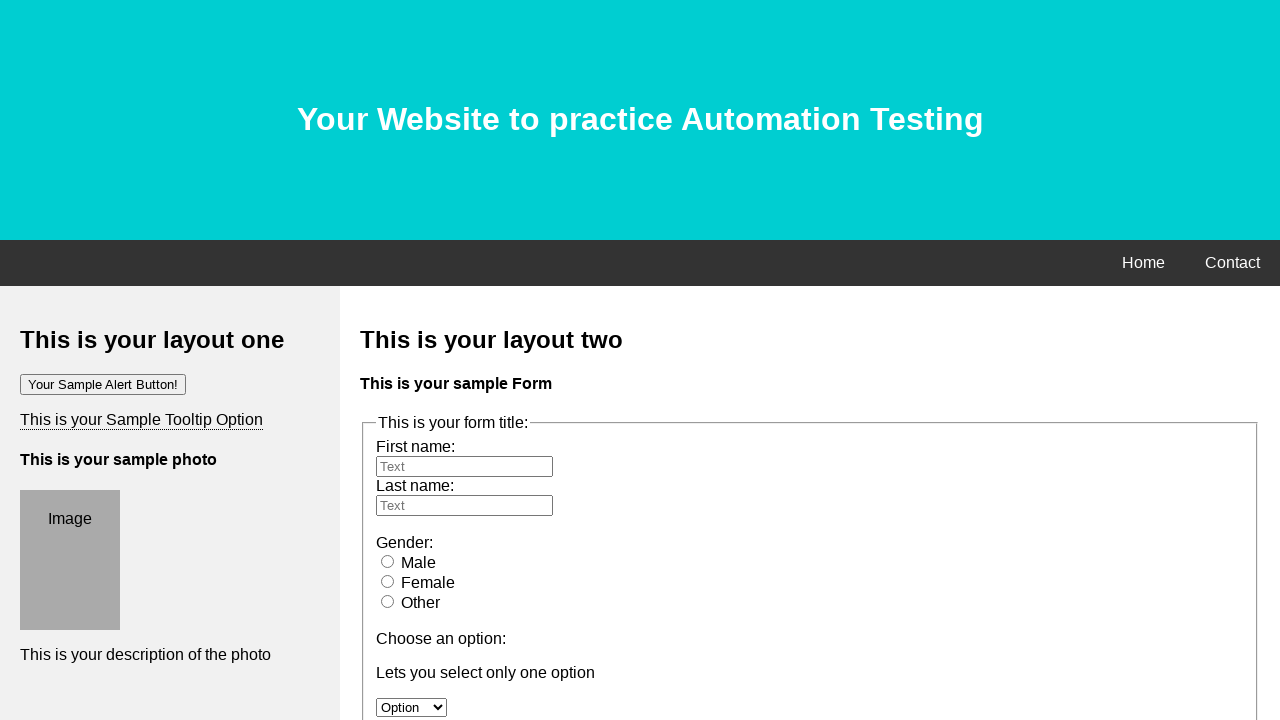

Located dropdown element with id 'option'
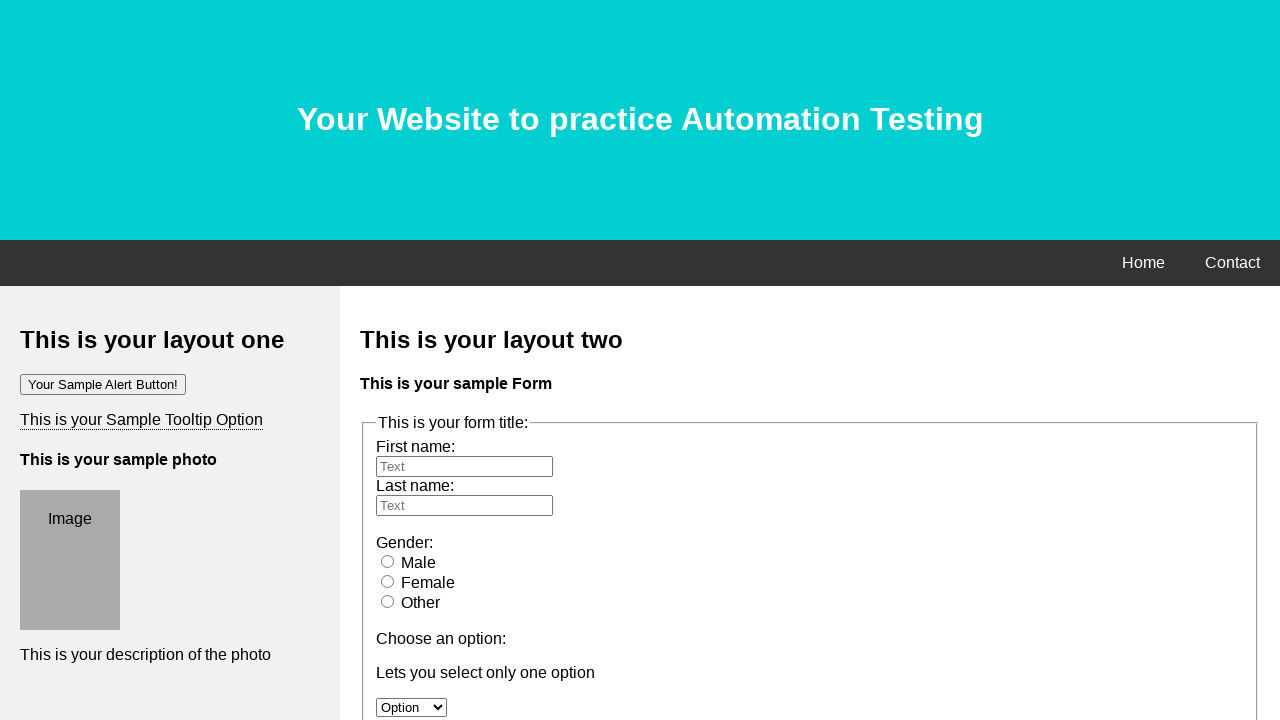

Retrieved all dropdown options
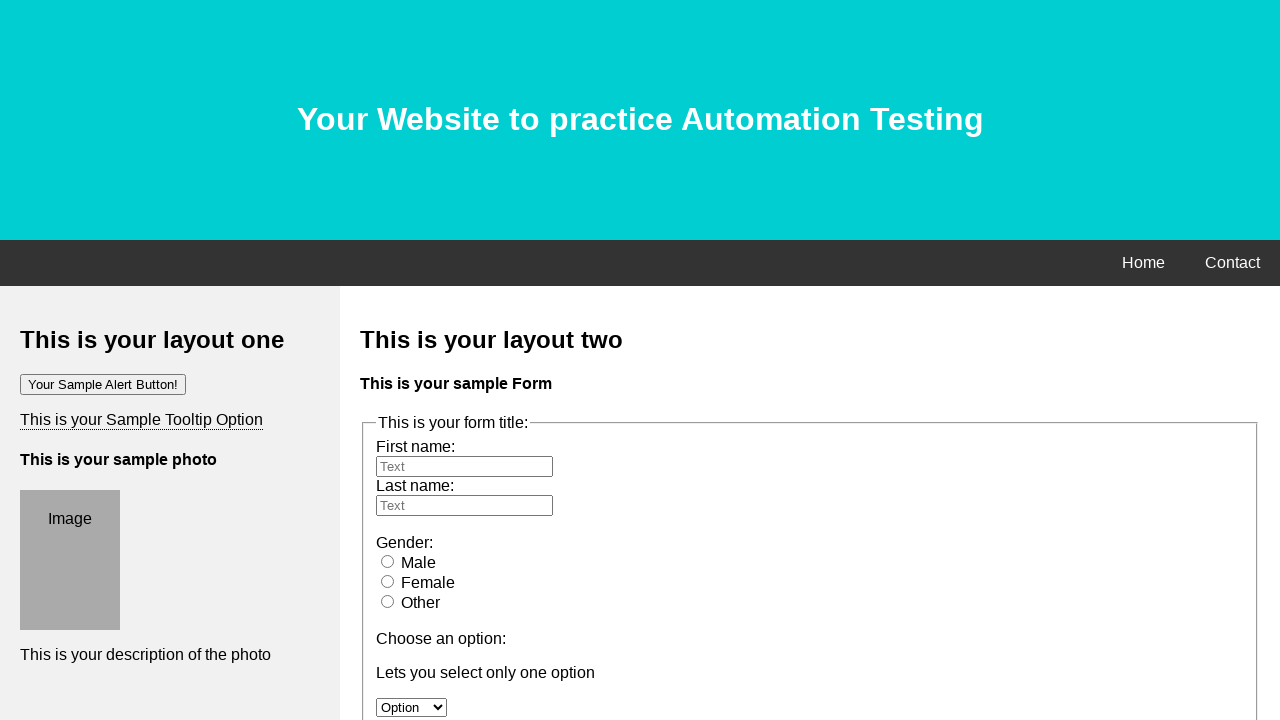

Retrieved option text: 'Option'
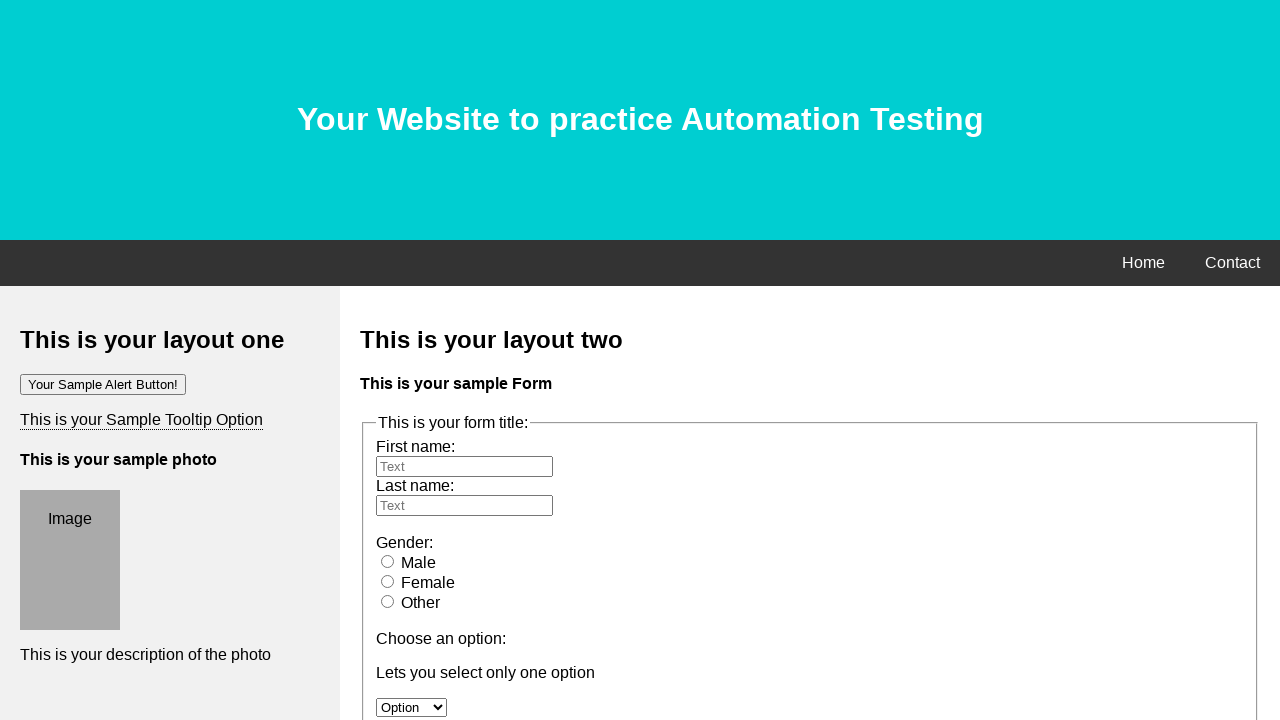

Retrieved option text: 'Option 1'
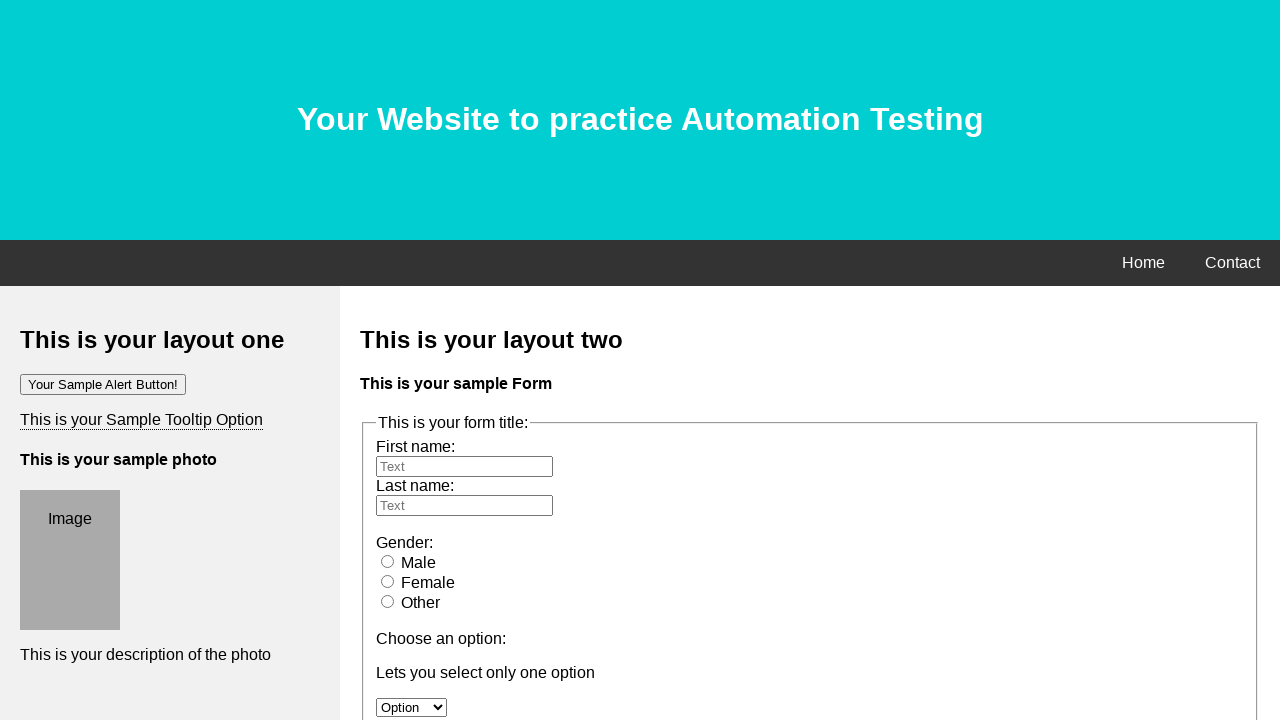

Retrieved option text: 'Option 2'
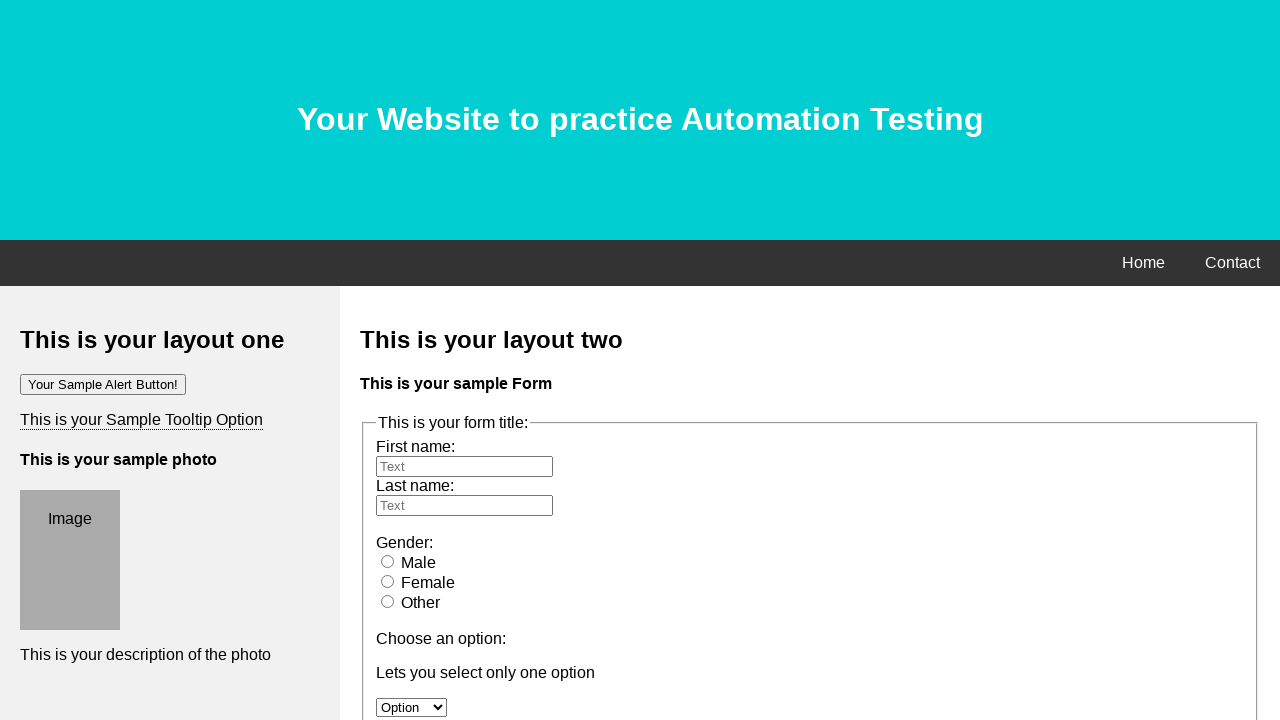

Selected 'option 2' from dropdown on #option
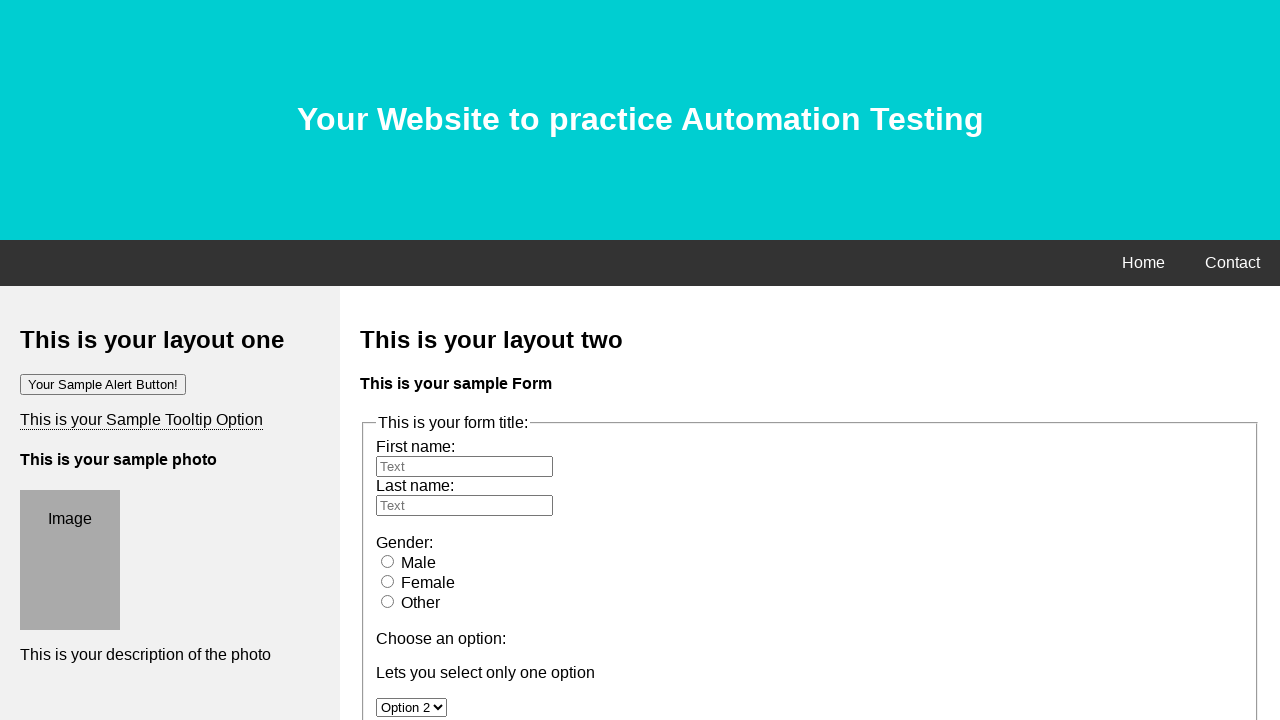

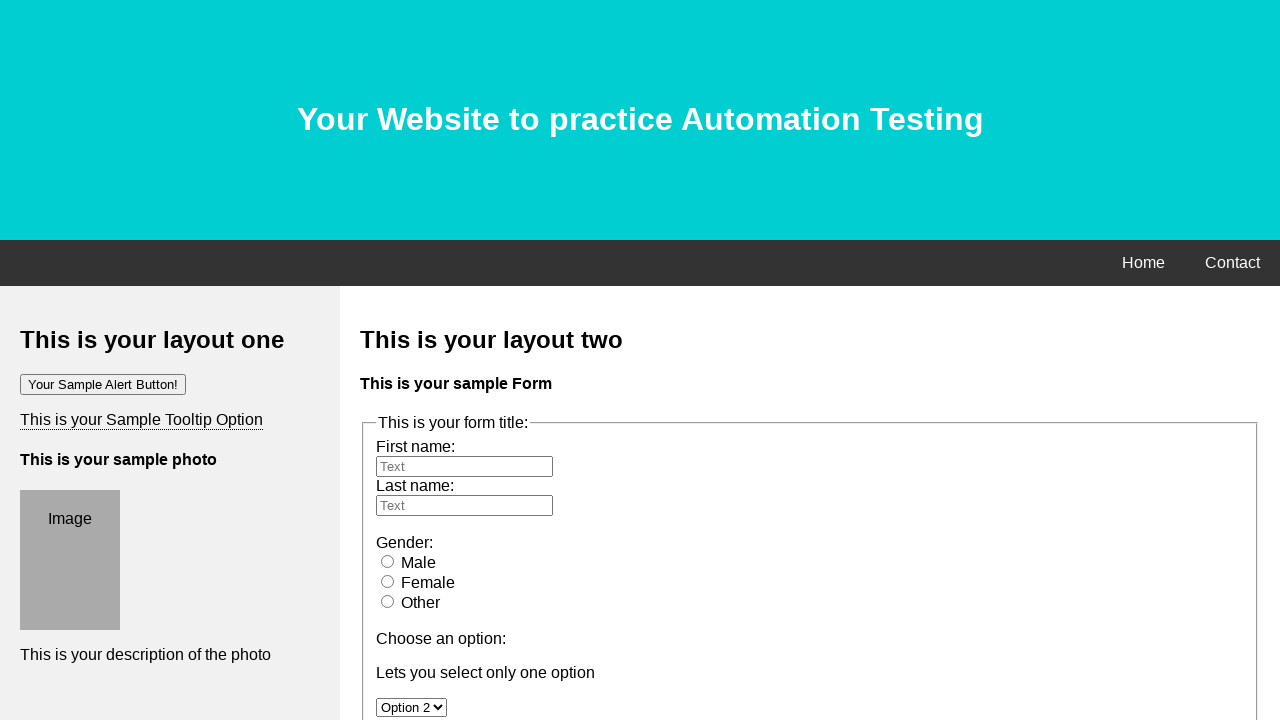